Tests JavaScript confirm dialog by clicking the confirm button and dismissing/canceling the confirmation

Starting URL: https://the-internet.herokuapp.com/javascript_alerts

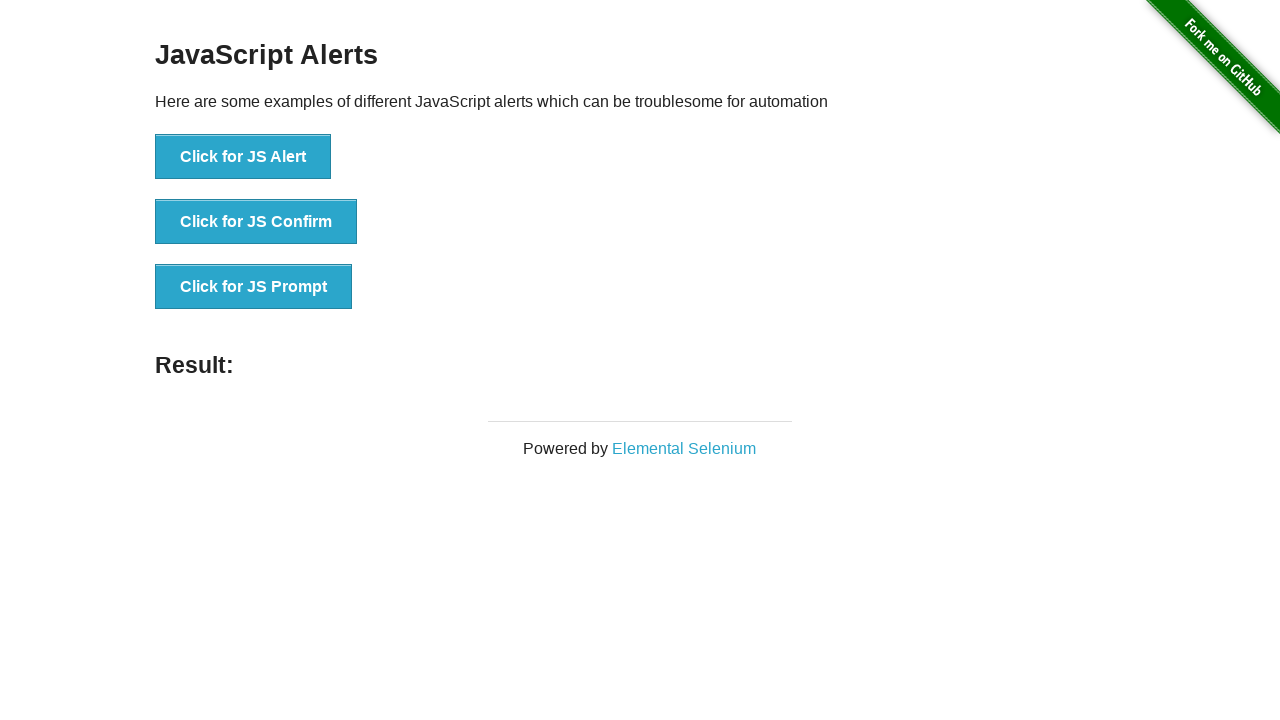

Clicked the 'Click for JS Confirm' button at (256, 222) on xpath=//button[text()='Click for JS Confirm']
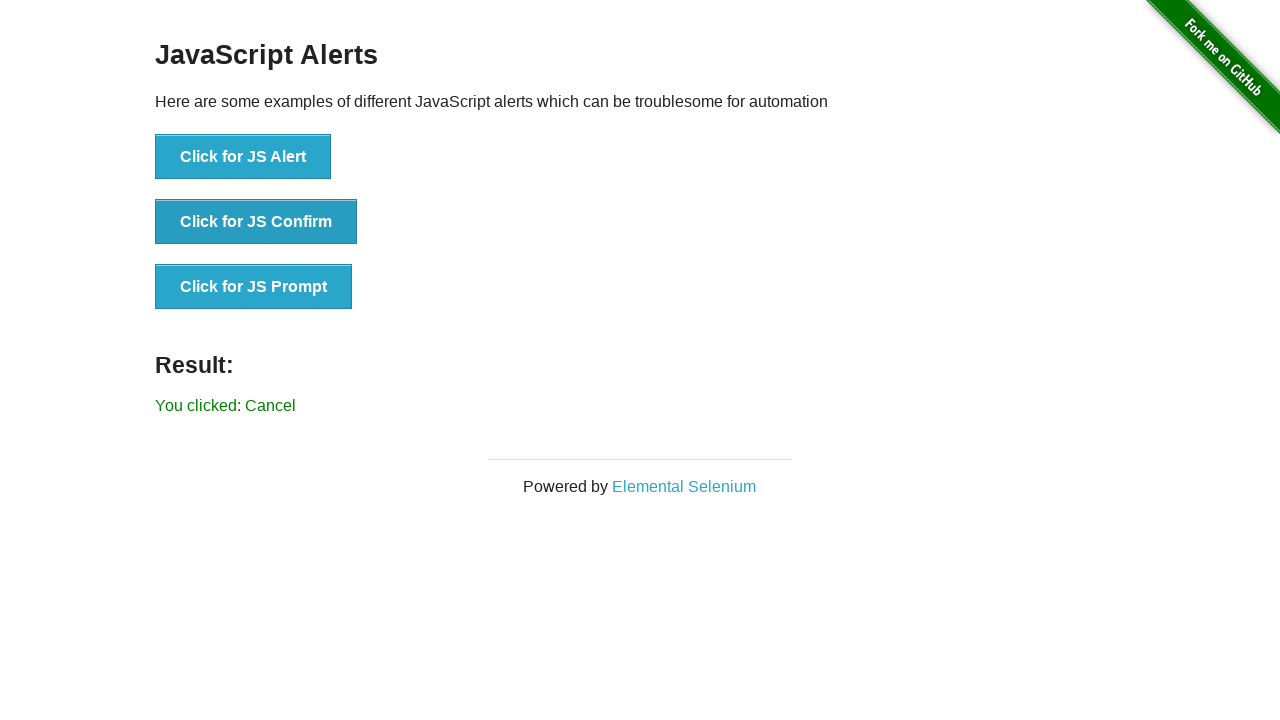

Set up dialog handler to dismiss the confirm dialog
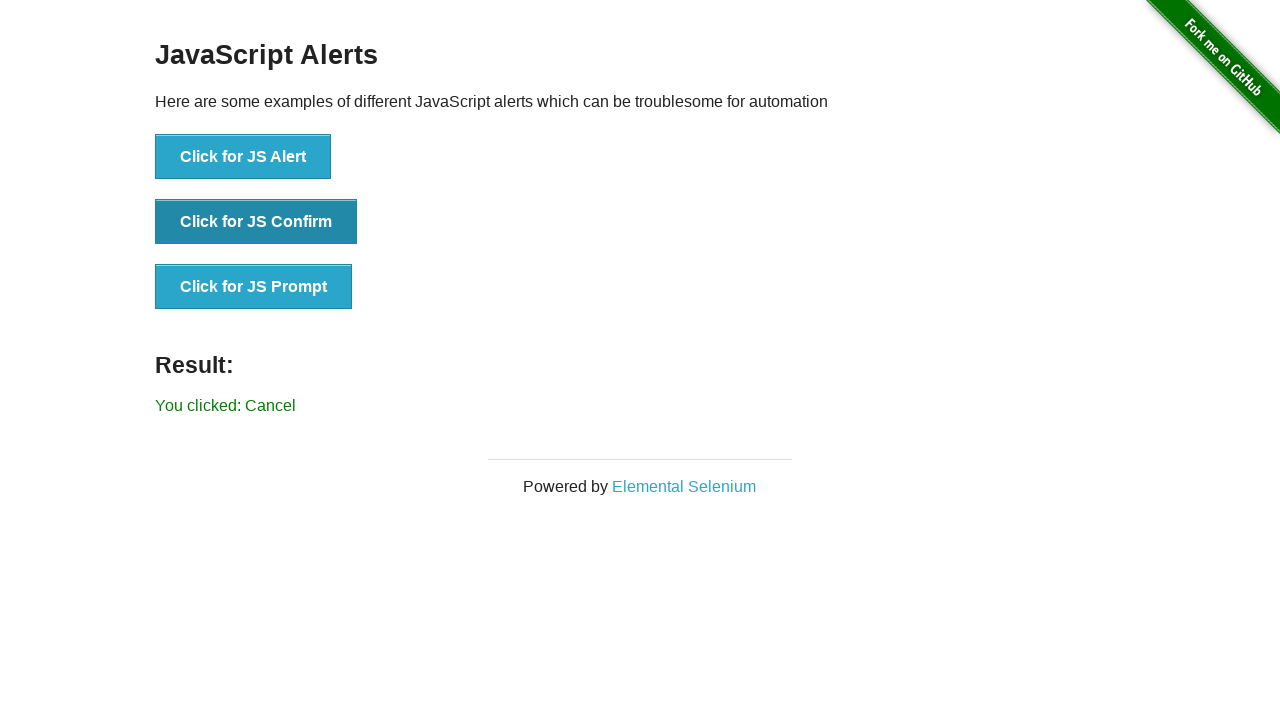

Verified that result text displays 'You clicked: Cancel'
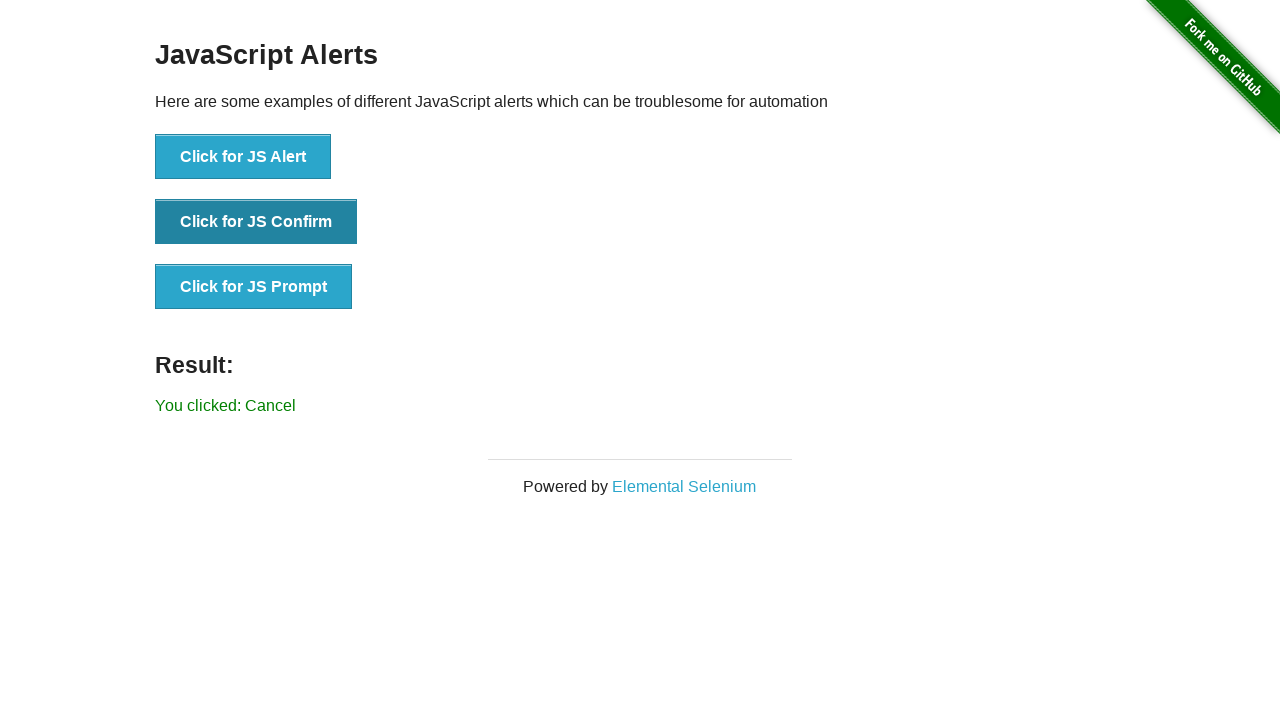

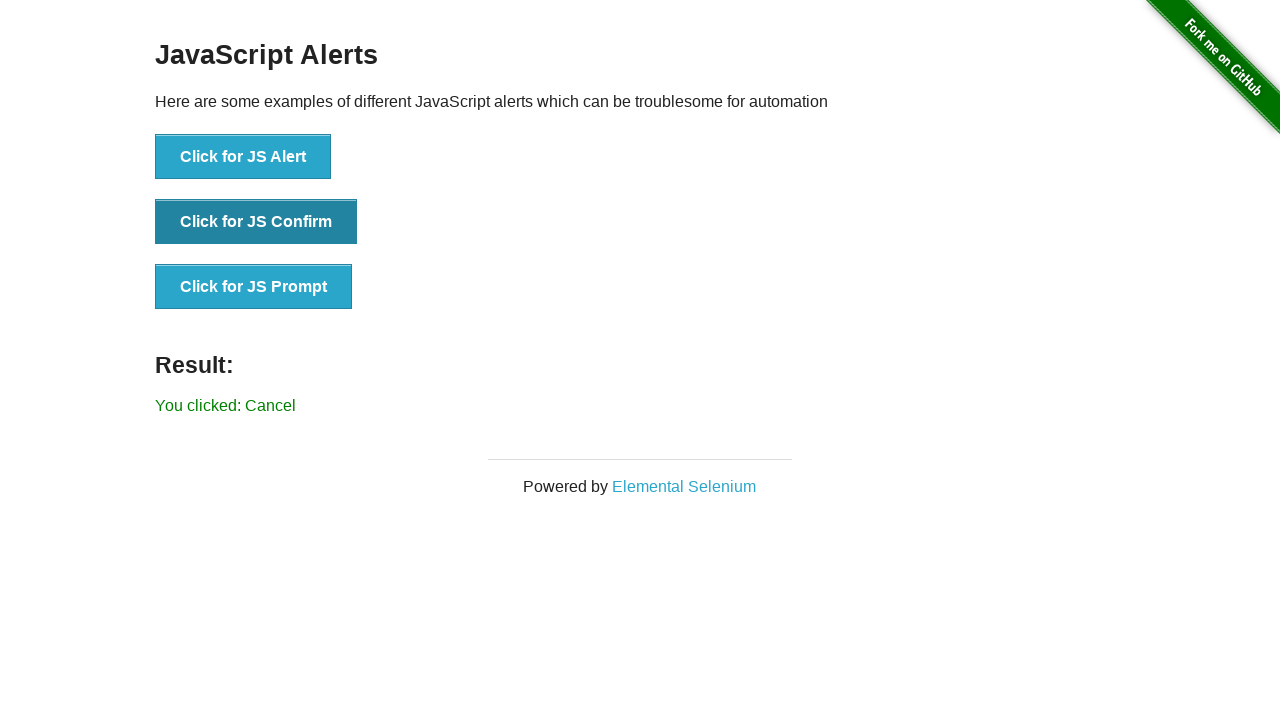